Tests handling client-side delay by clicking a button that triggers async logic and waiting for the result to appear

Starting URL: http://uitestingplayground.com/clientdelay

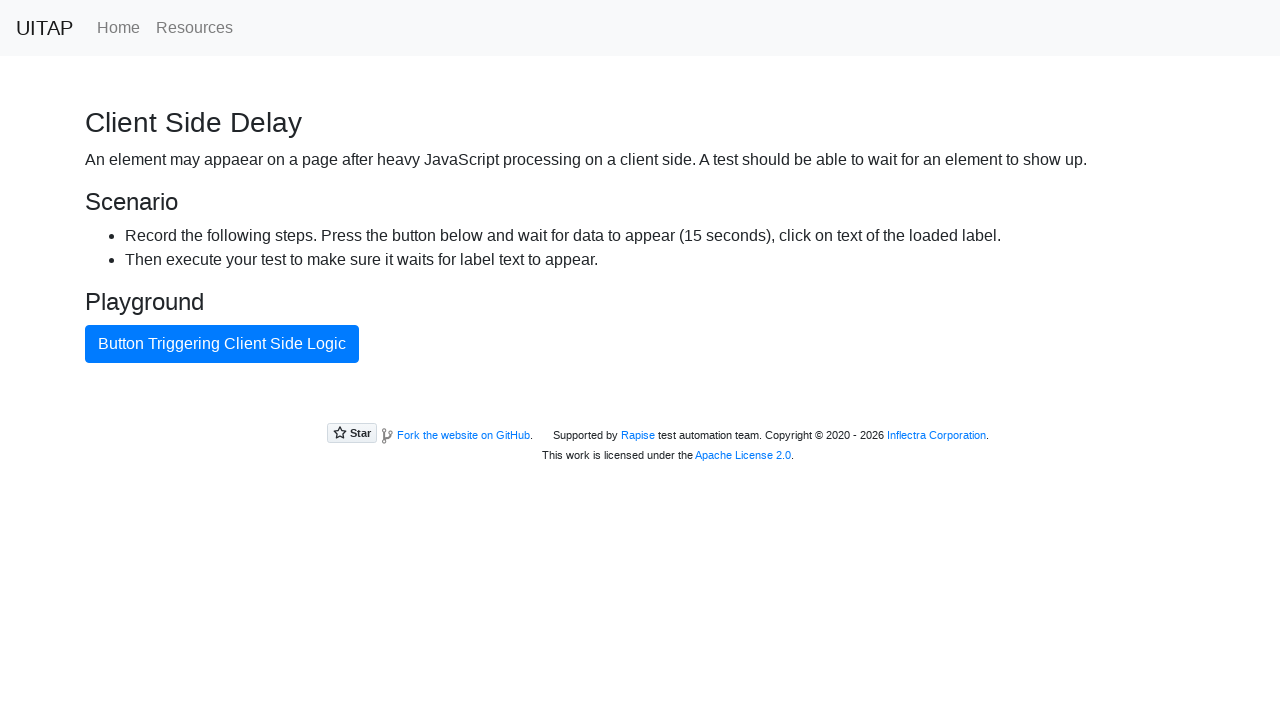

Clicked button triggering client side logic at (222, 344) on internal:text="Button Triggering Client Side Logic"i
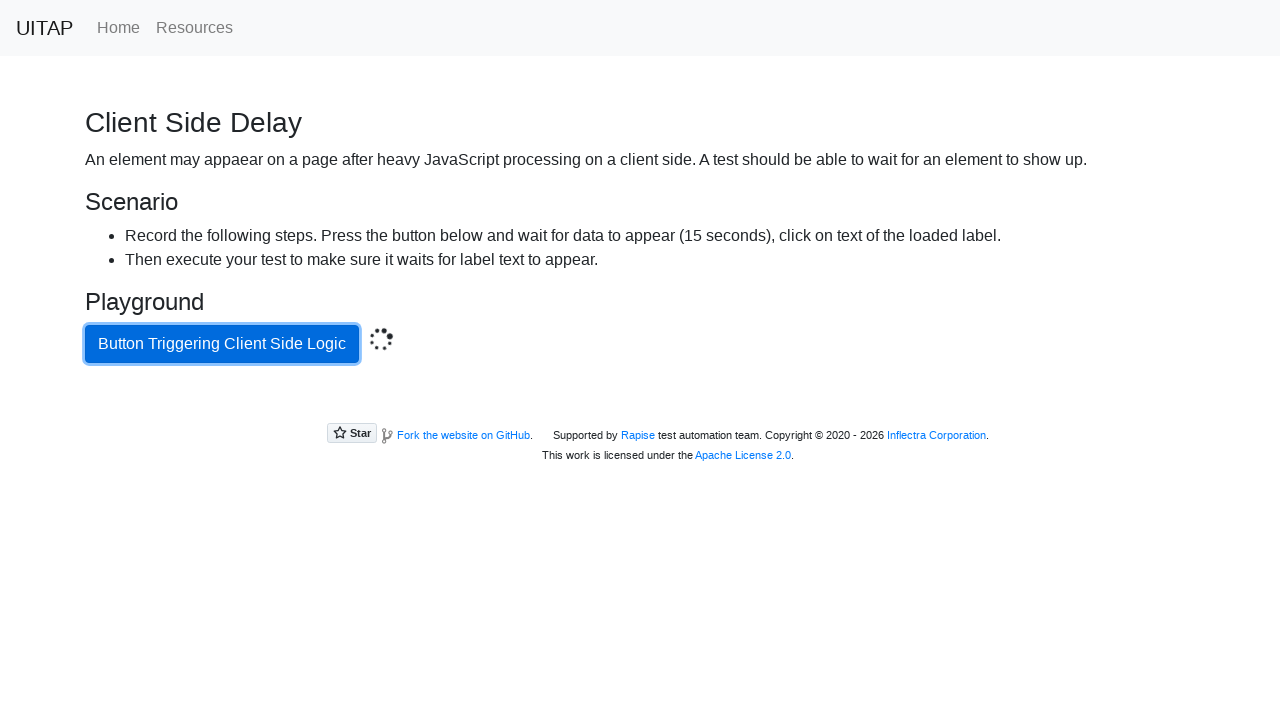

Waited for async result to appear with success styling
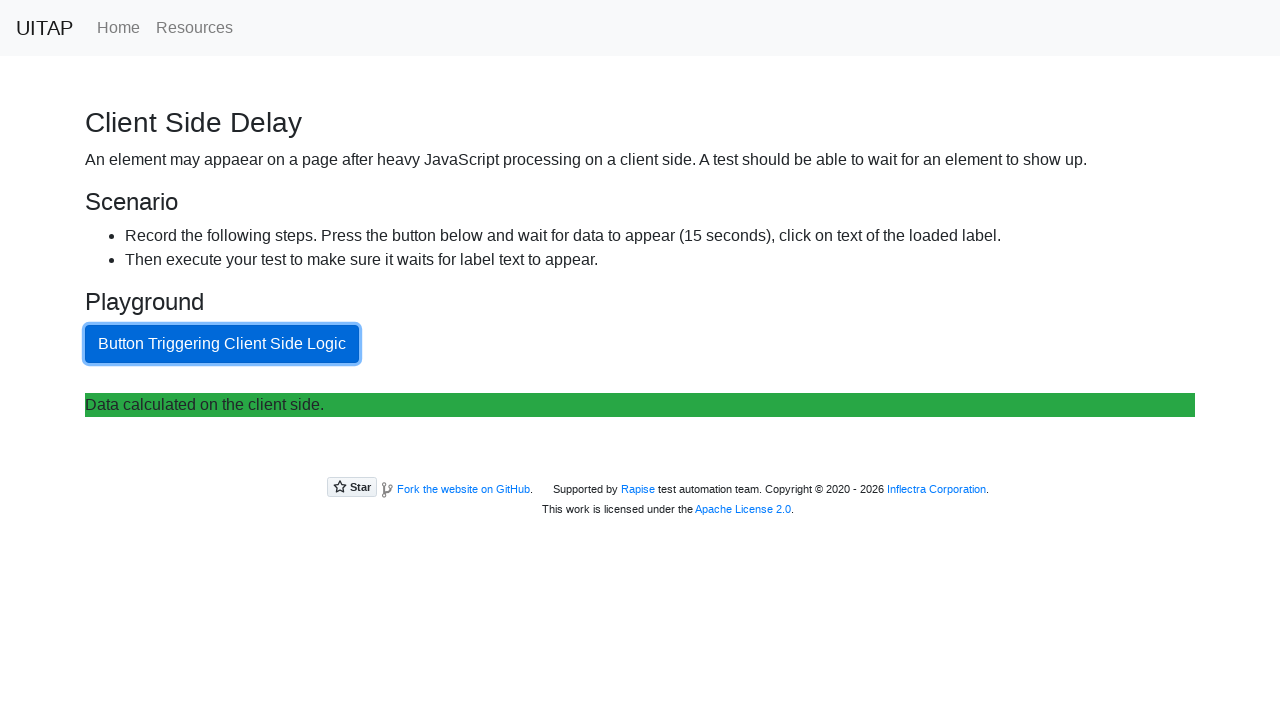

Clicked the loaded data element at (640, 405) on .bg-success
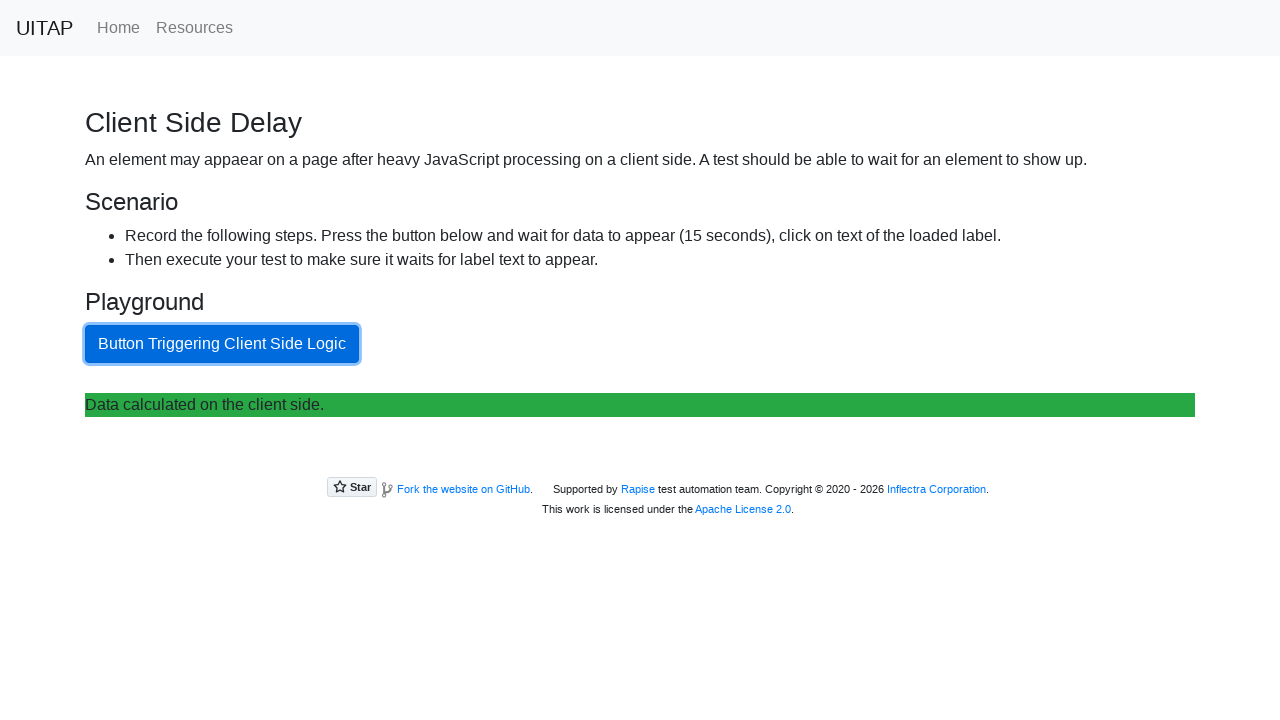

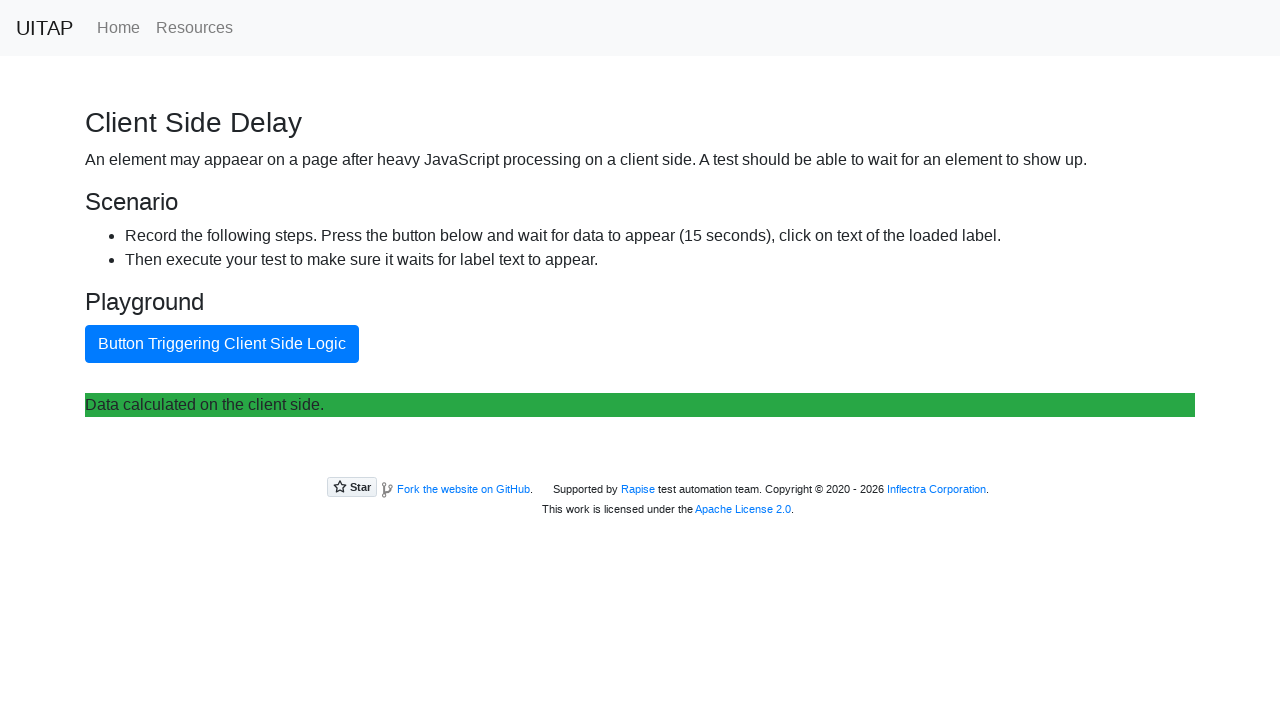